Tests responsive design on Mobile viewport (375x667)

Starting URL: https://www.example.com

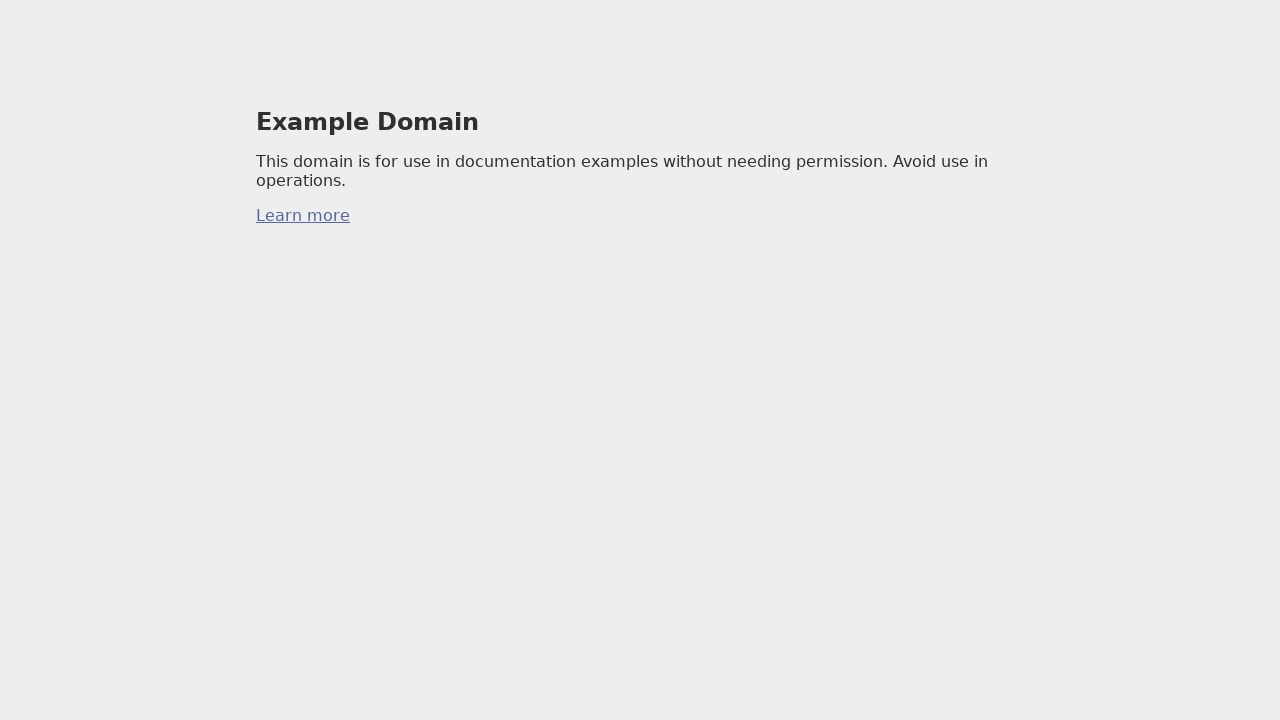

Set viewport to mobile size (375x667)
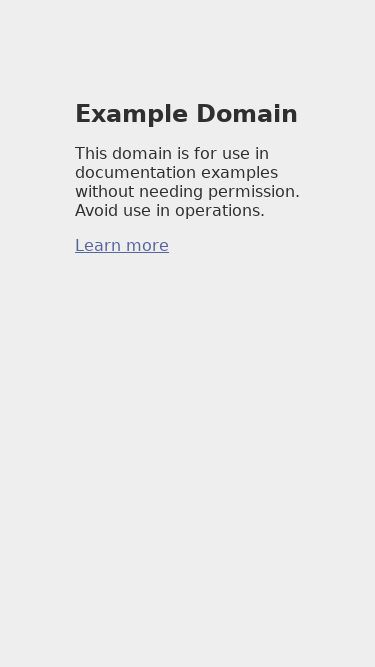

Reloaded page with mobile viewport
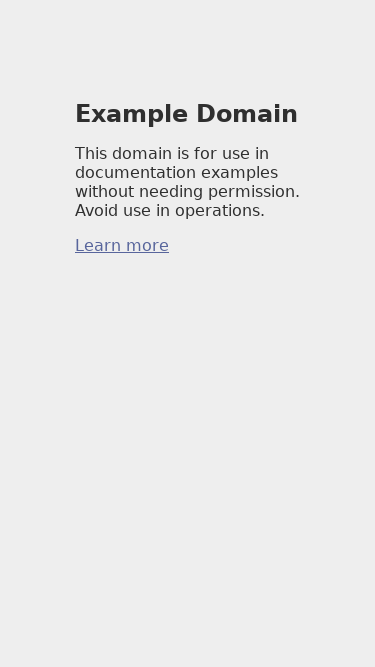

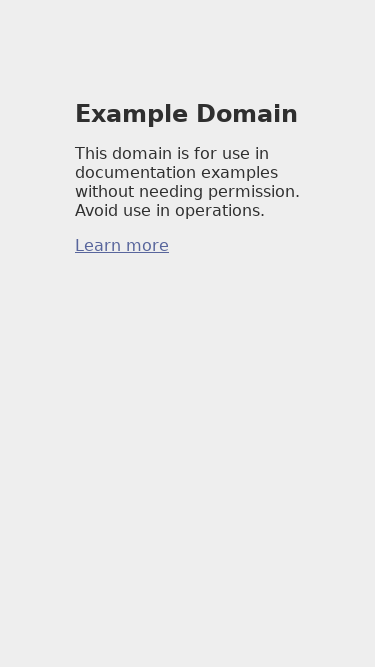